Tests tooltip functionality by hovering over a button element and verifying the hover interaction triggers the tooltip display

Starting URL: https://demoqa.com/tool-tips

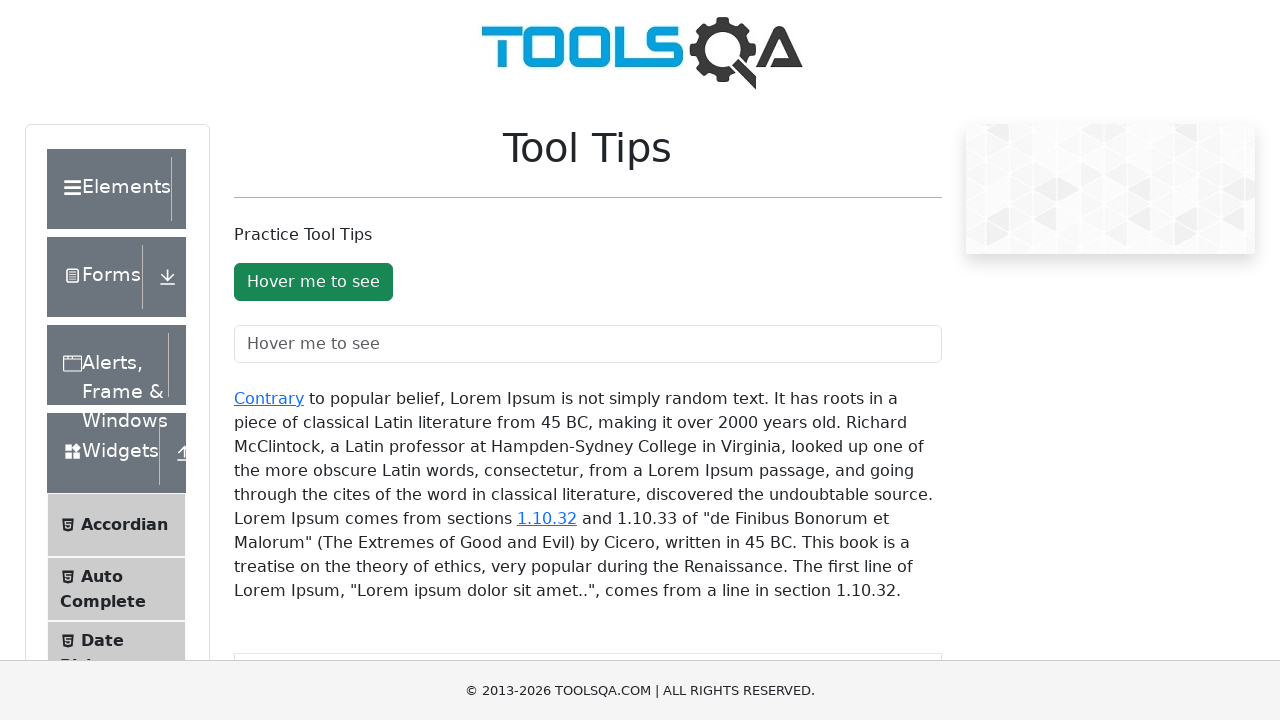

Hovered over tooltip button element at (313, 282) on #toolTipButton
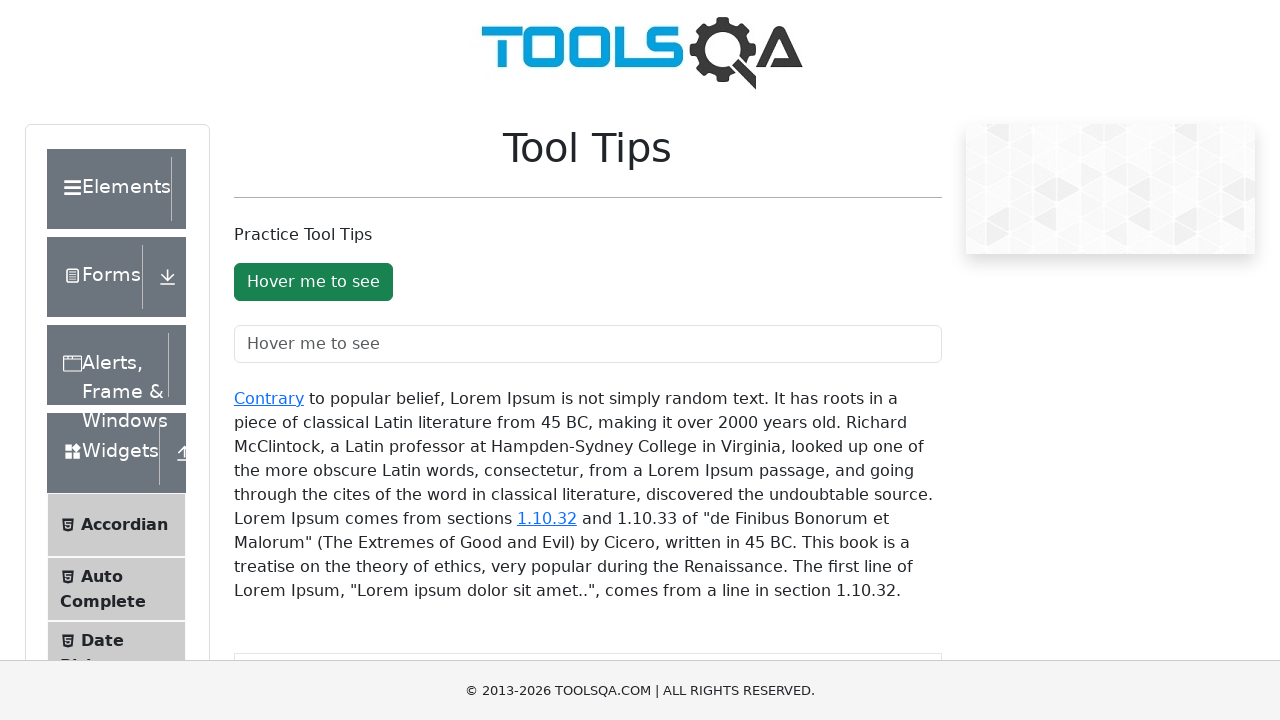

Clicked tooltip button after hovering at (313, 282) on #toolTipButton
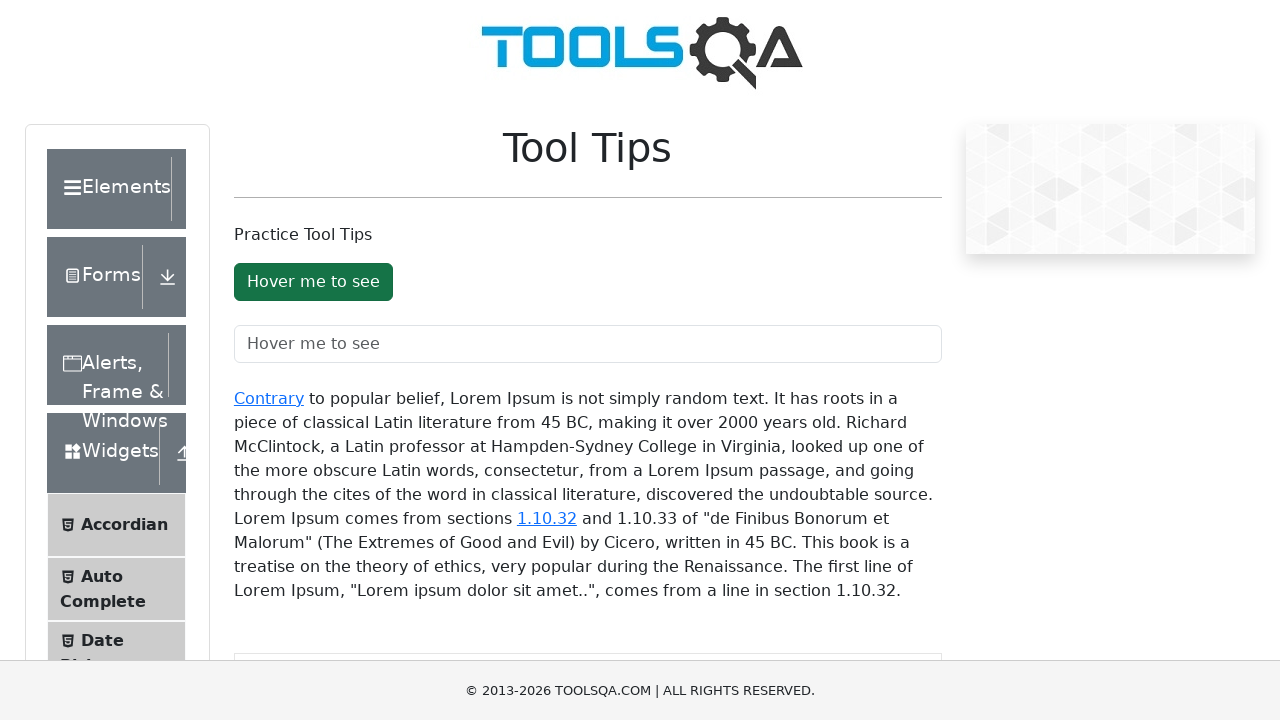

Waited 500ms for tooltip to appear
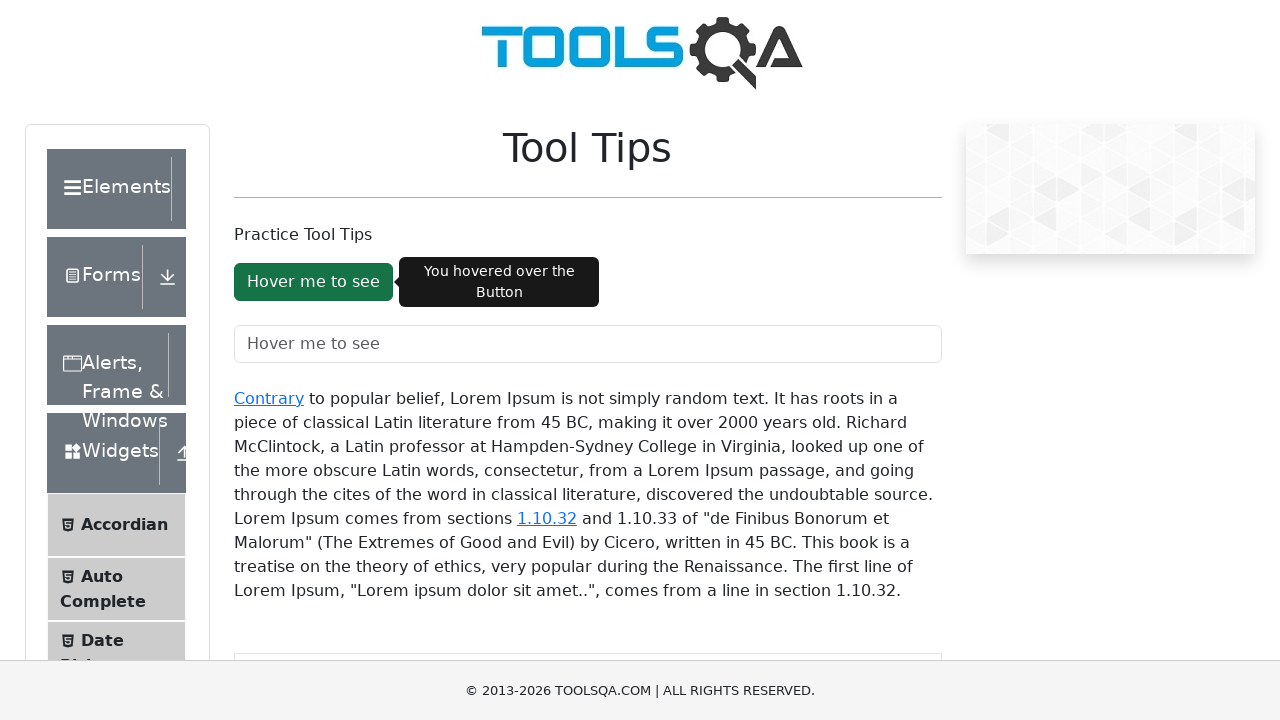

Retrieved aria-describedby attribute to verify tooltip
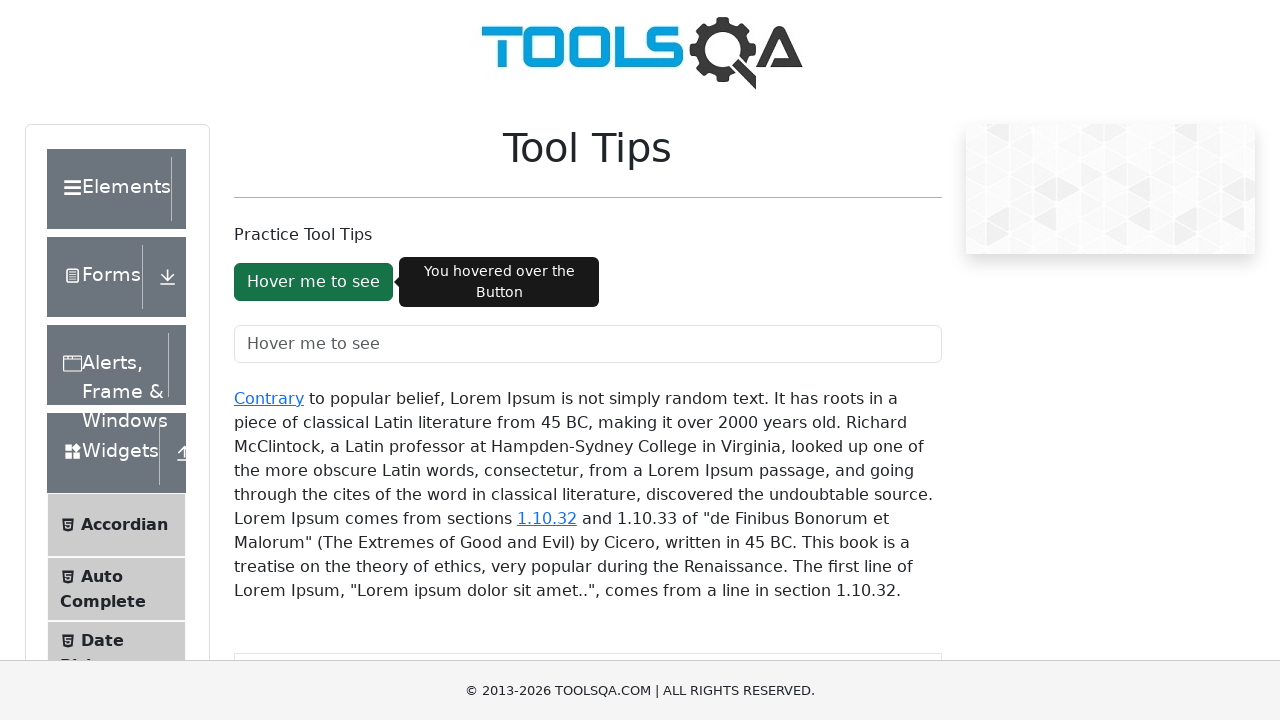

Tooltip successfully triggered with aria-describedby: buttonToolTip
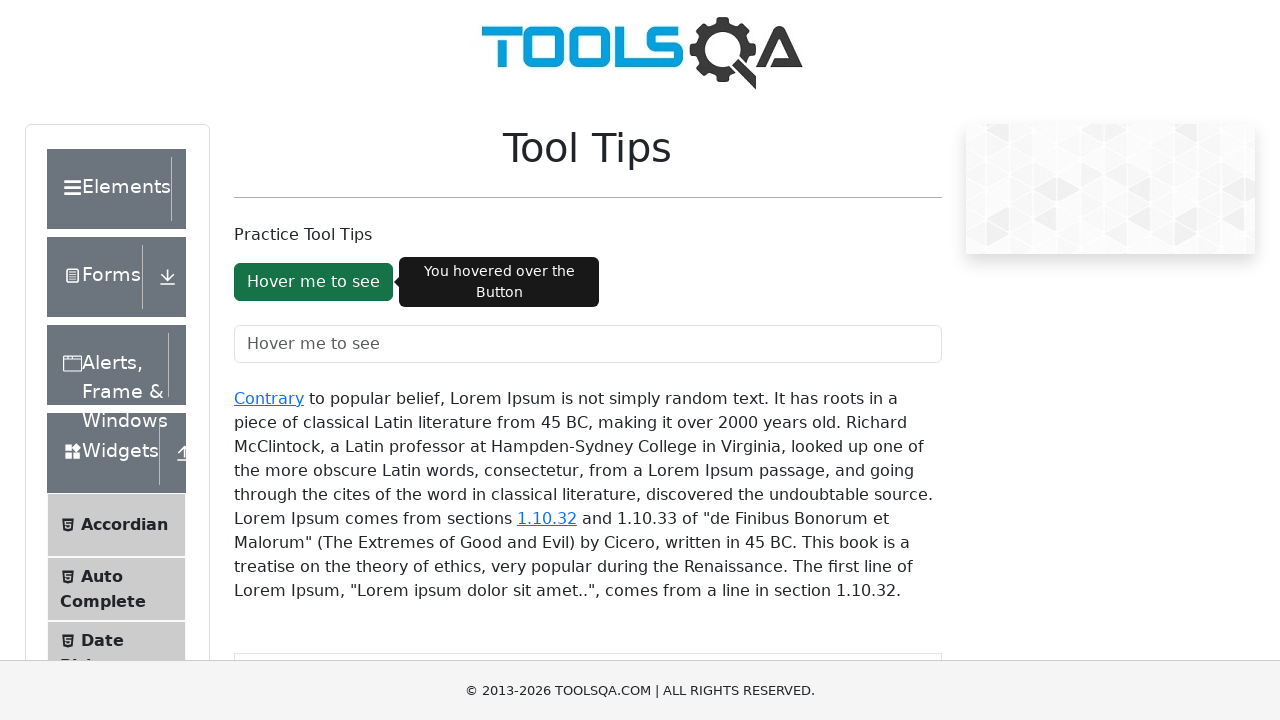

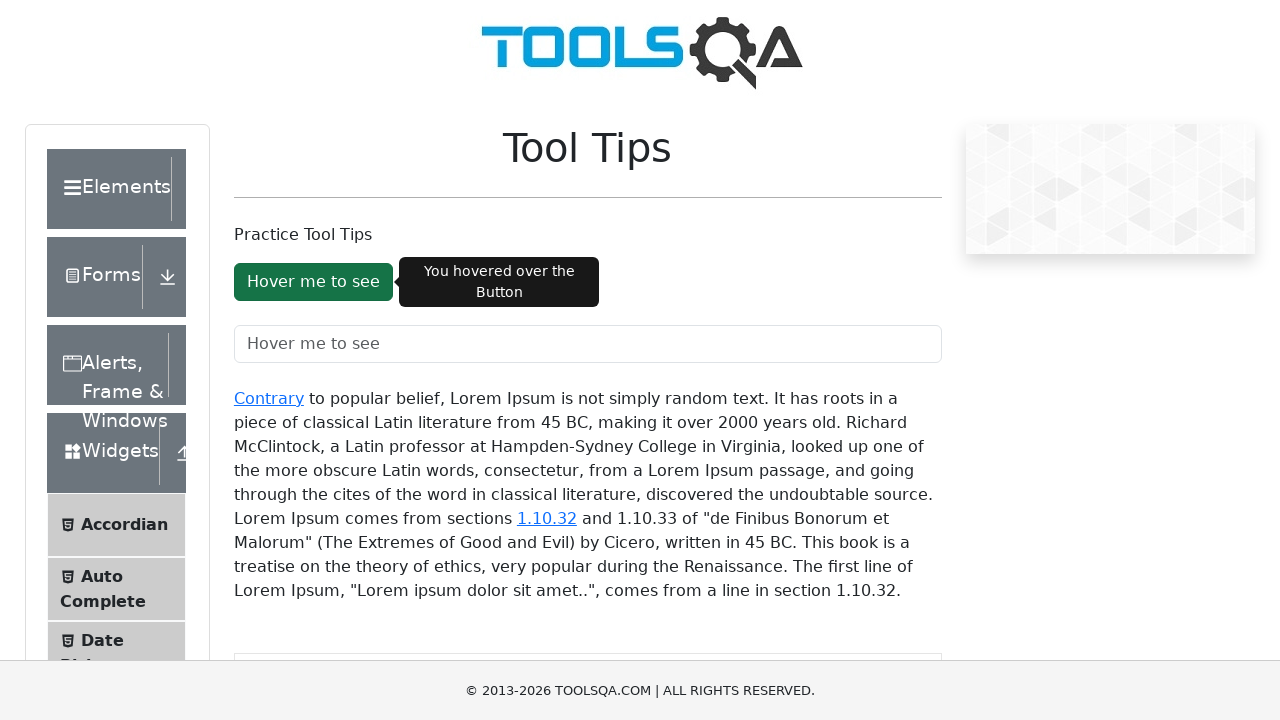